Tests JavaScript alert and confirm dialog handling by filling a name field, triggering an alert and accepting it, then triggering a confirm dialog and dismissing it.

Starting URL: https://rahulshettyacademy.com/AutomationPractice/

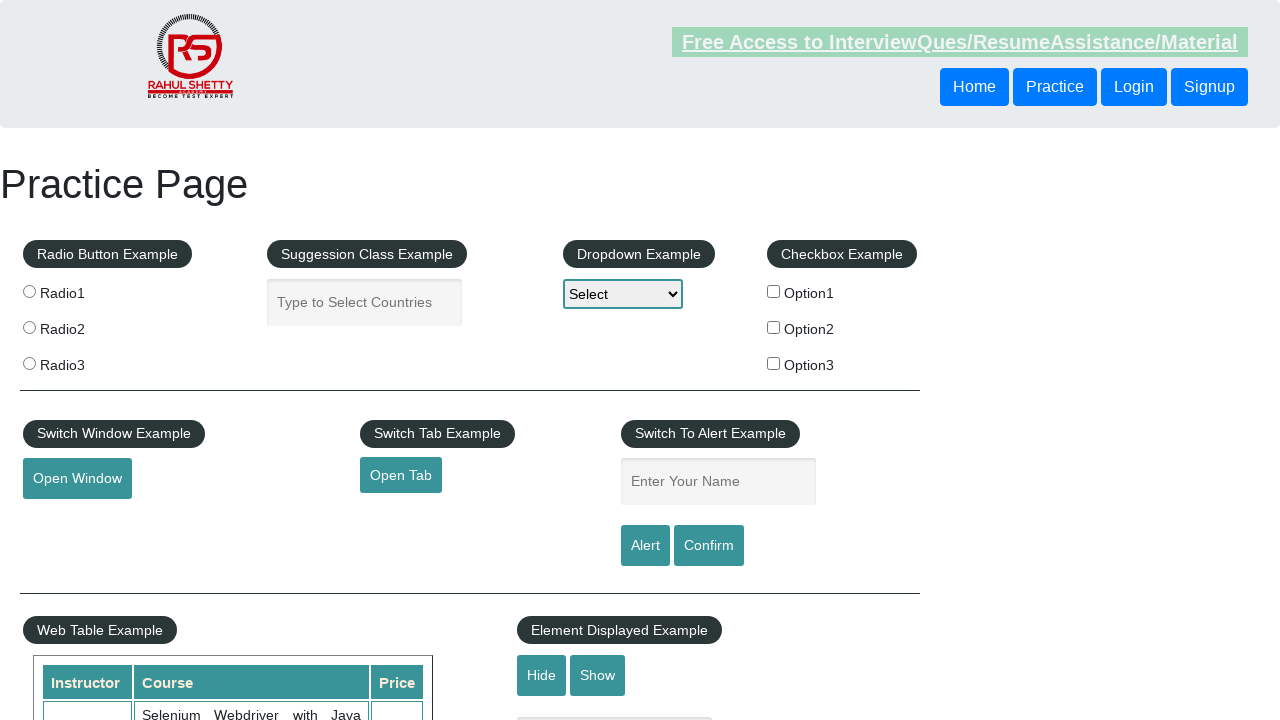

Filled name field with 'Rahul' on #name
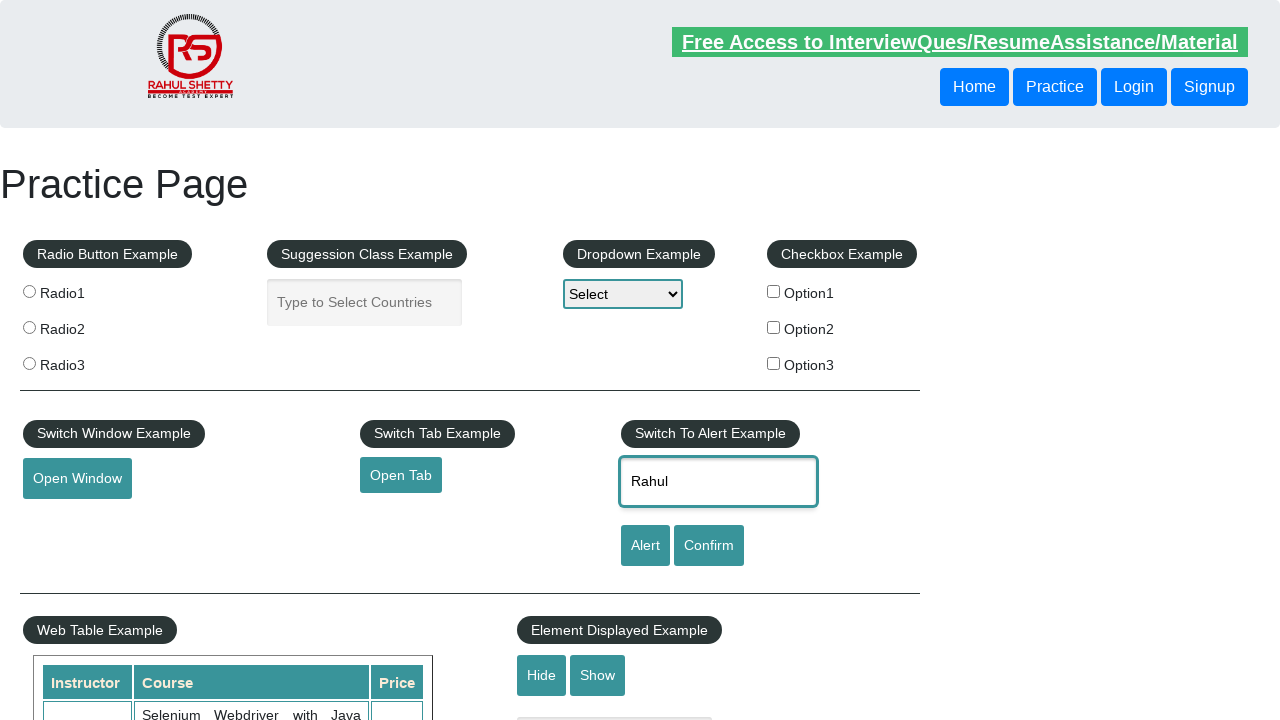

Clicked alert button to trigger alert dialog at (645, 546) on #alertbtn
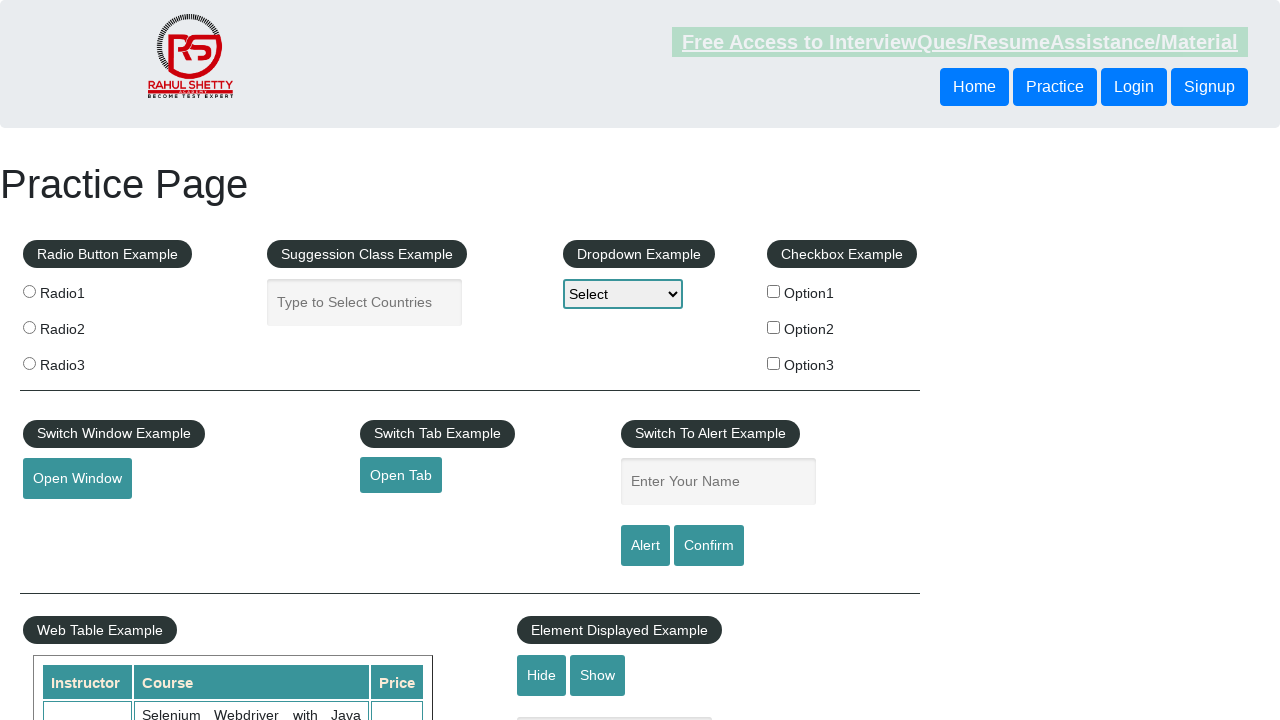

Set up handler to accept alert dialog
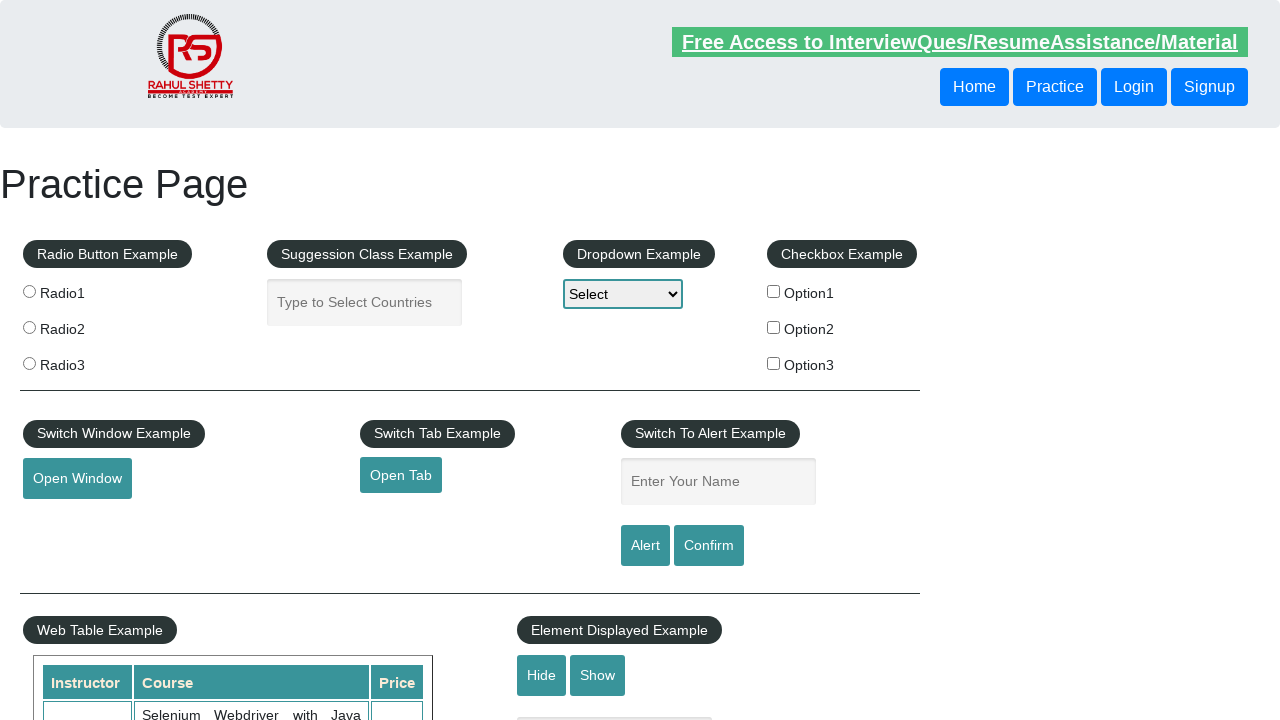

Waited for alert dialog to be processed
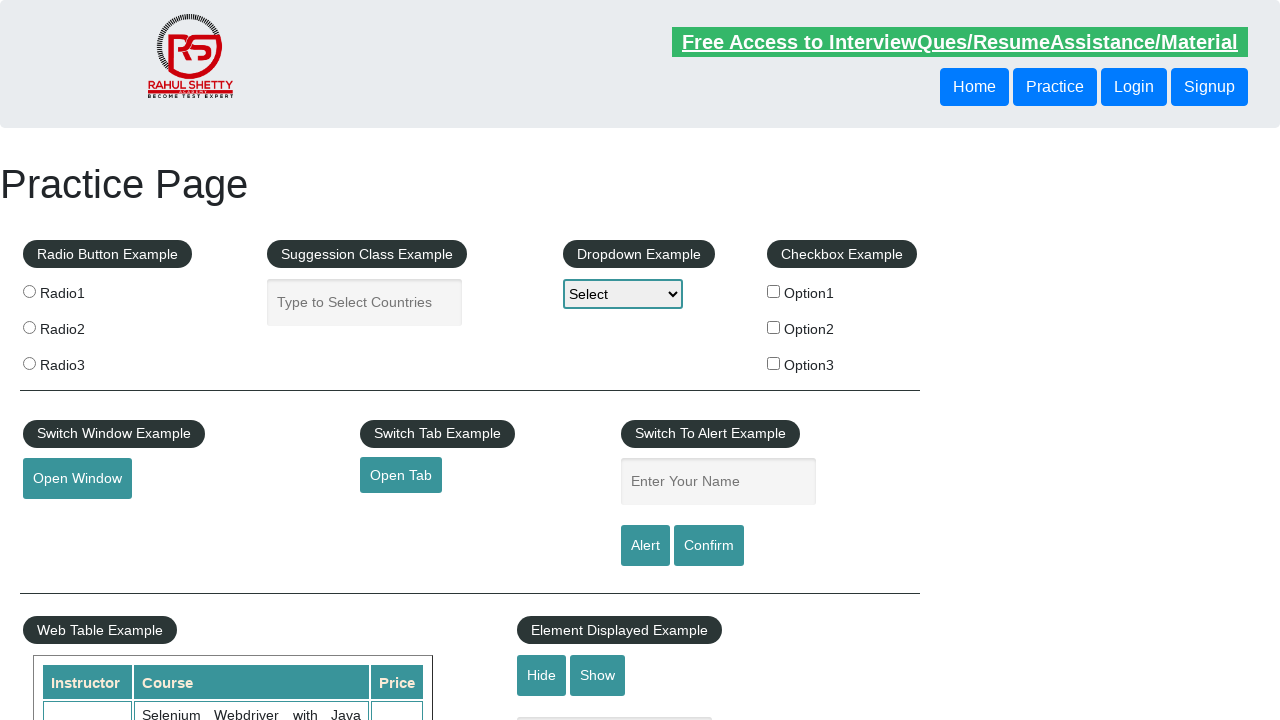

Set up handler to dismiss confirm dialog
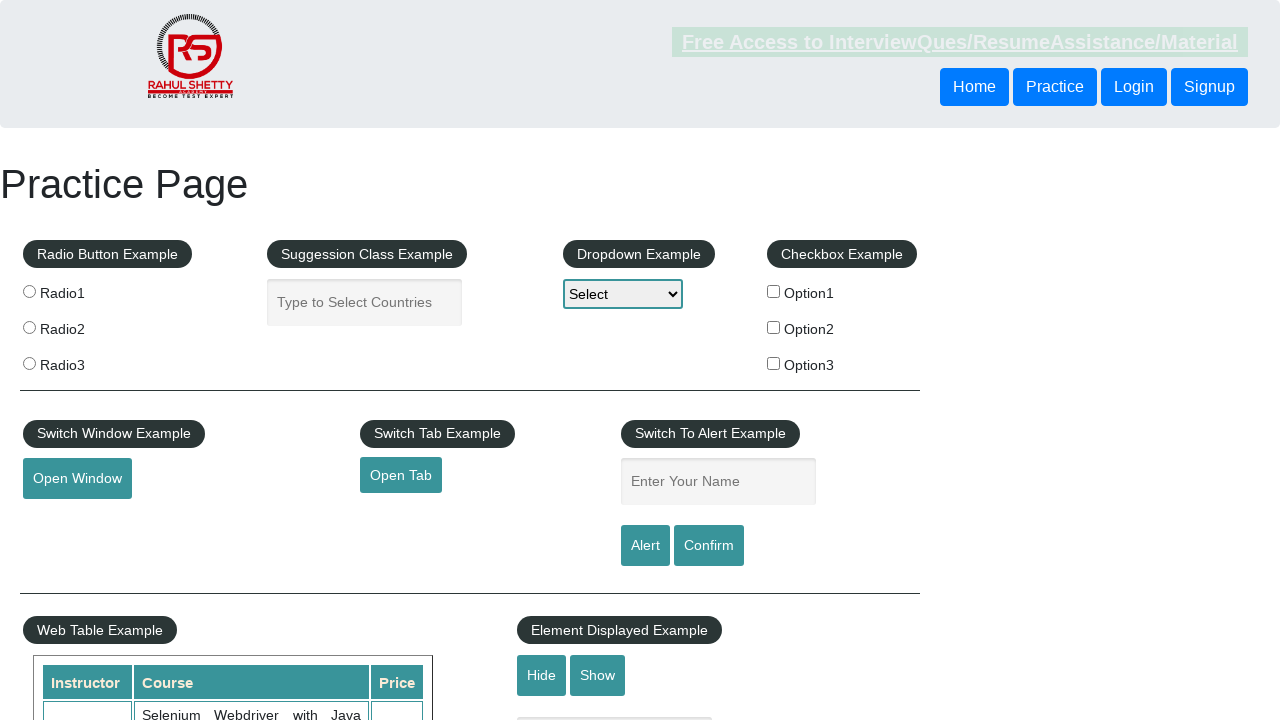

Clicked confirm button to trigger confirm dialog at (709, 546) on #confirmbtn
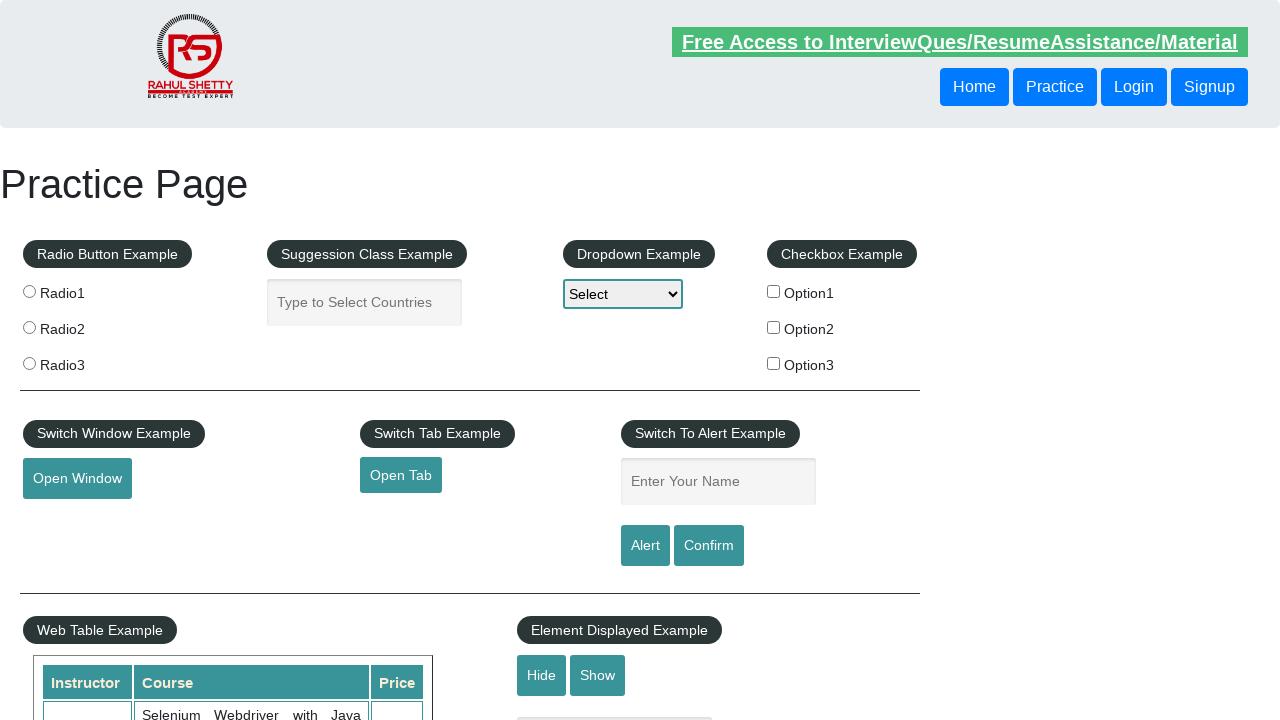

Waited for confirm dialog to be handled
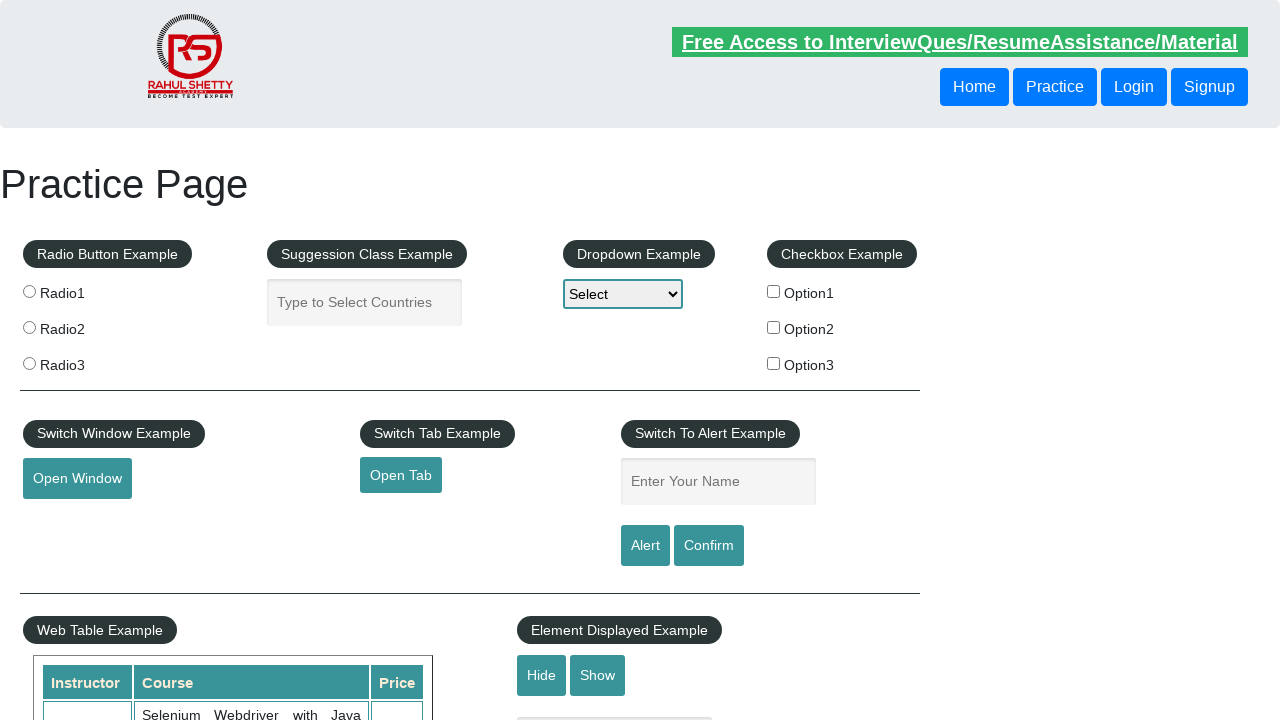

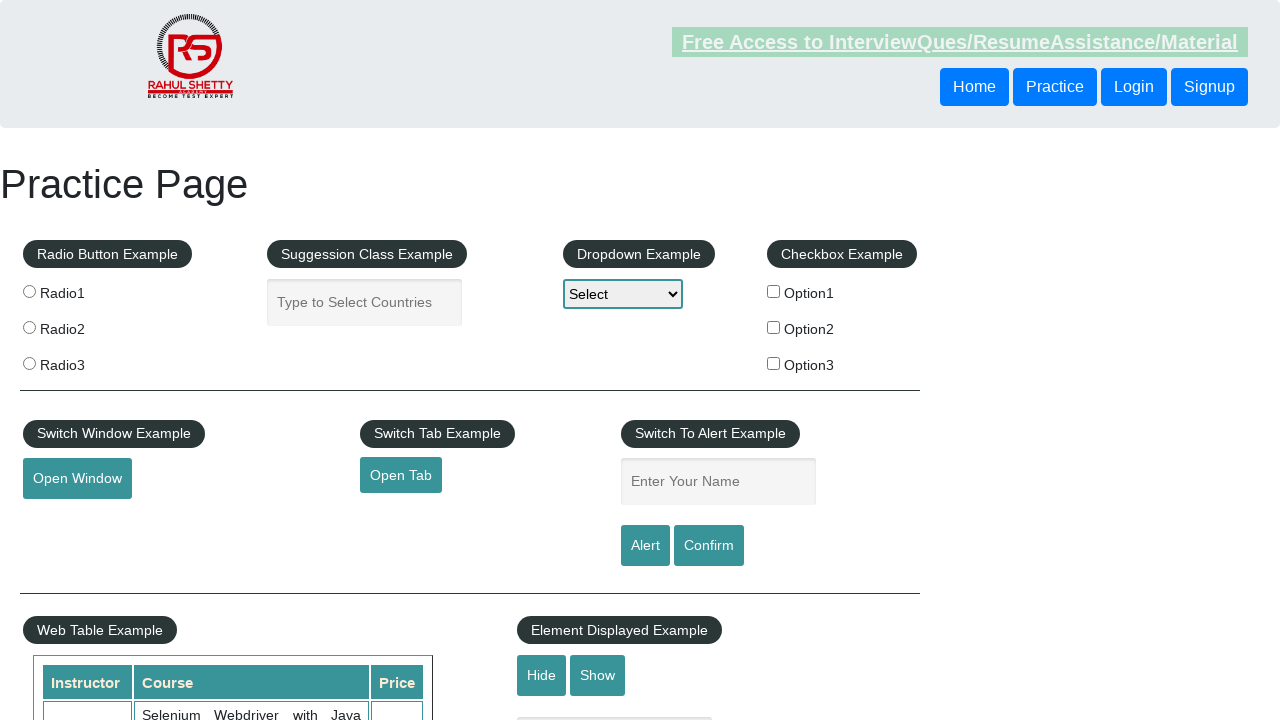